Navigates to example.com - test demonstrates fixme annotation functionality

Starting URL: https://example.com

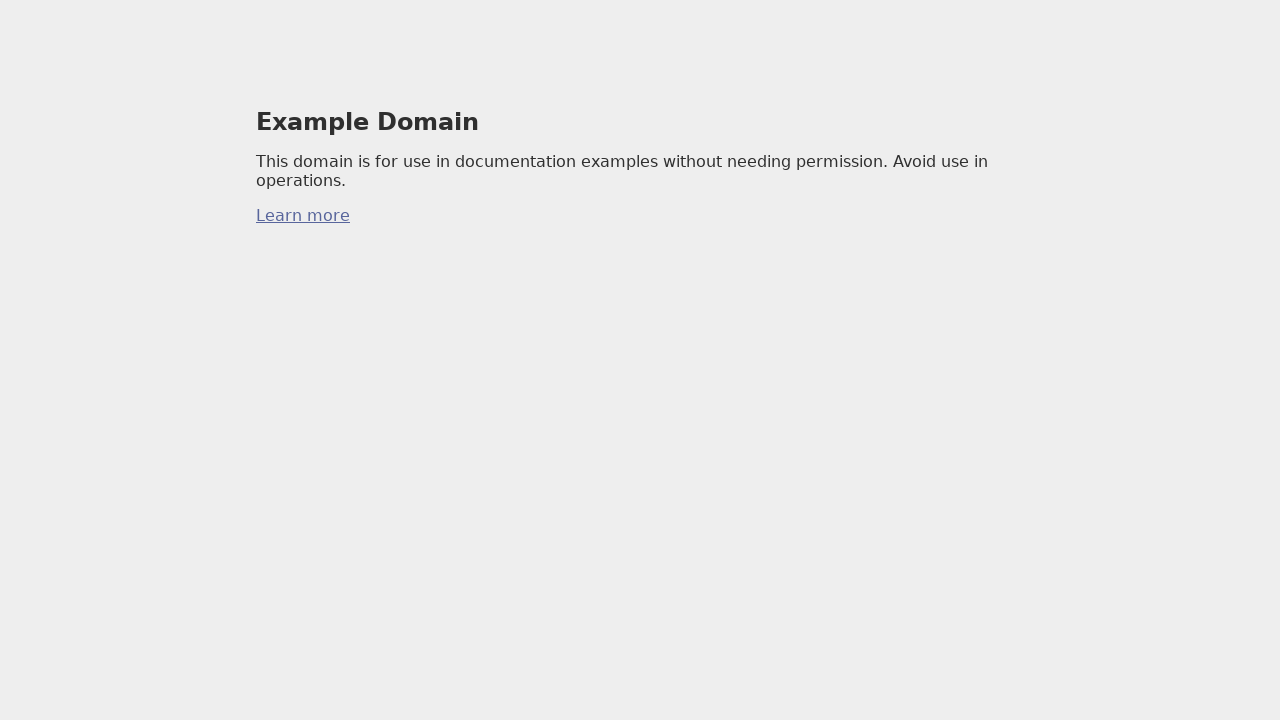

Navigated to example.com and captured initial state
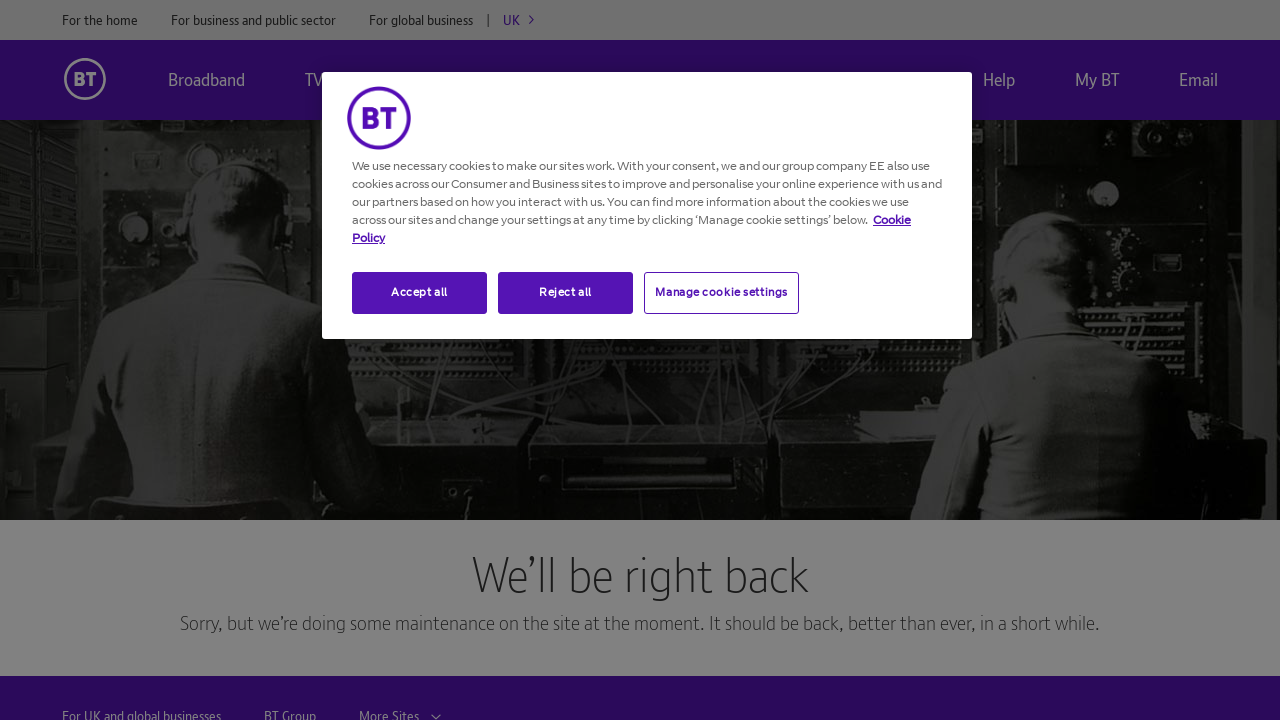

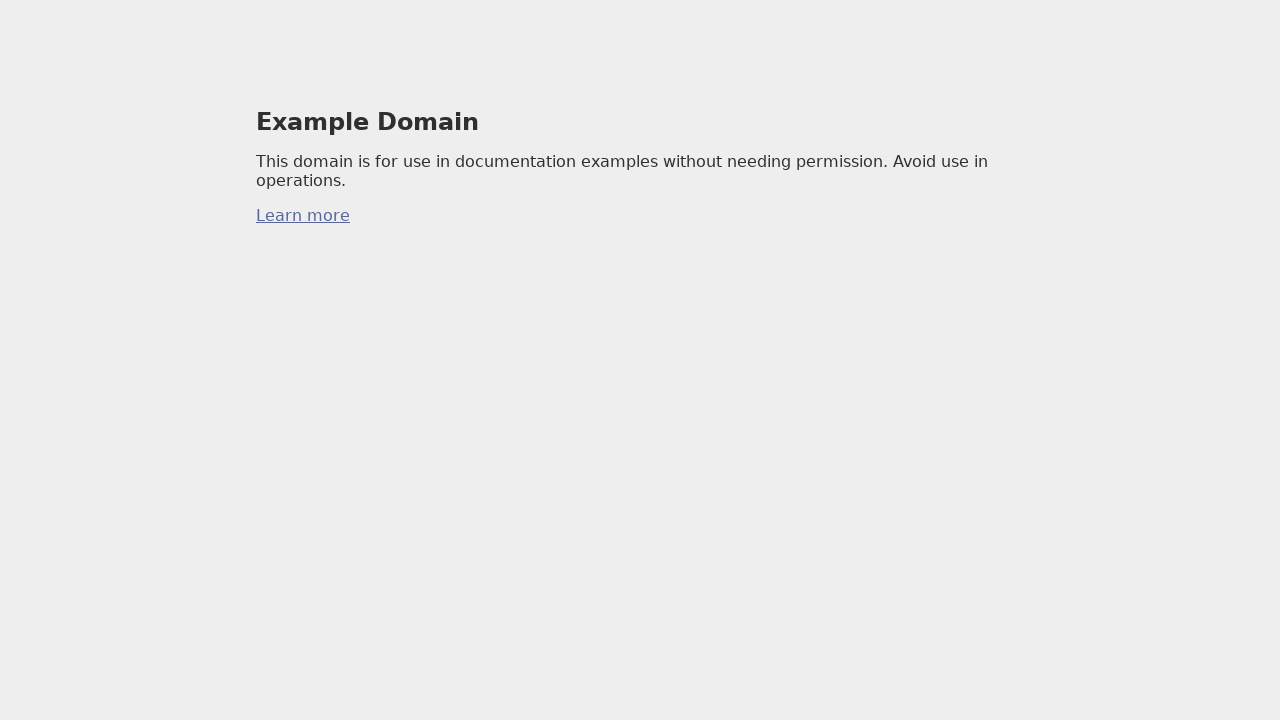